Navigates to a page with many elements and highlights a specific element by changing its border style to a red dashed line, waits 3 seconds, then reverts the styling.

Starting URL: http://the-internet.herokuapp.com/large

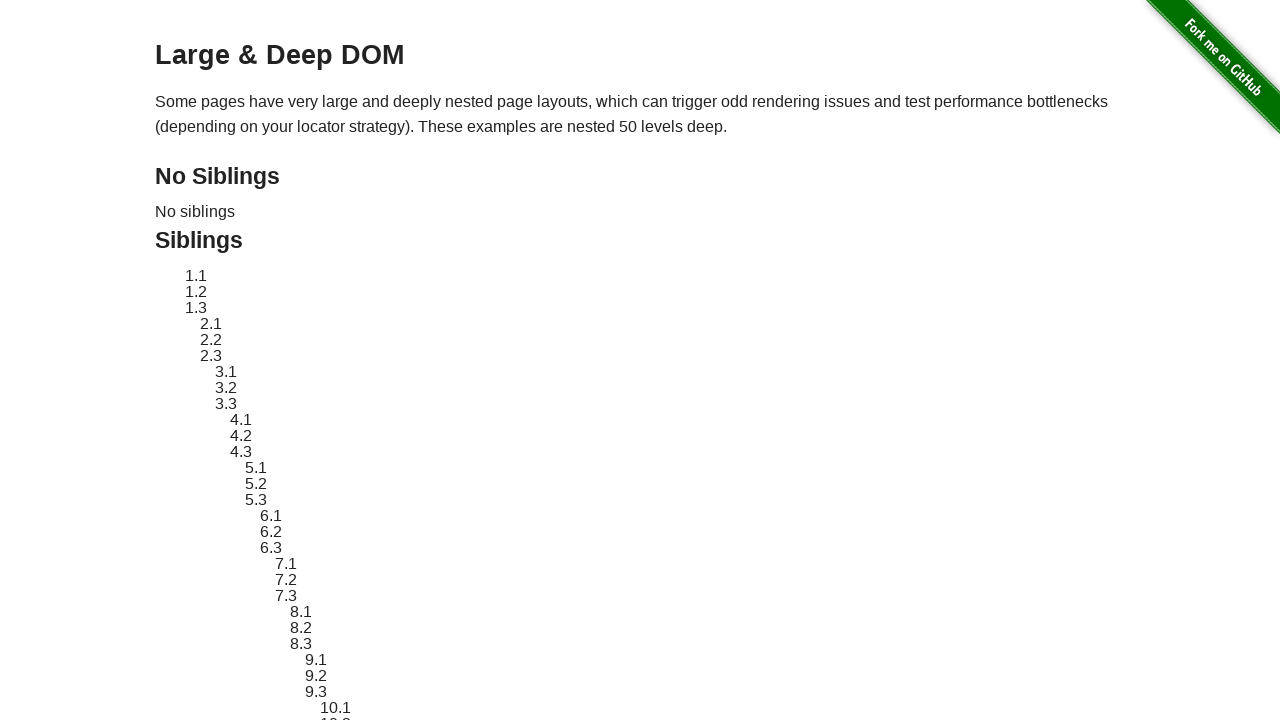

Navigated to the large elements page
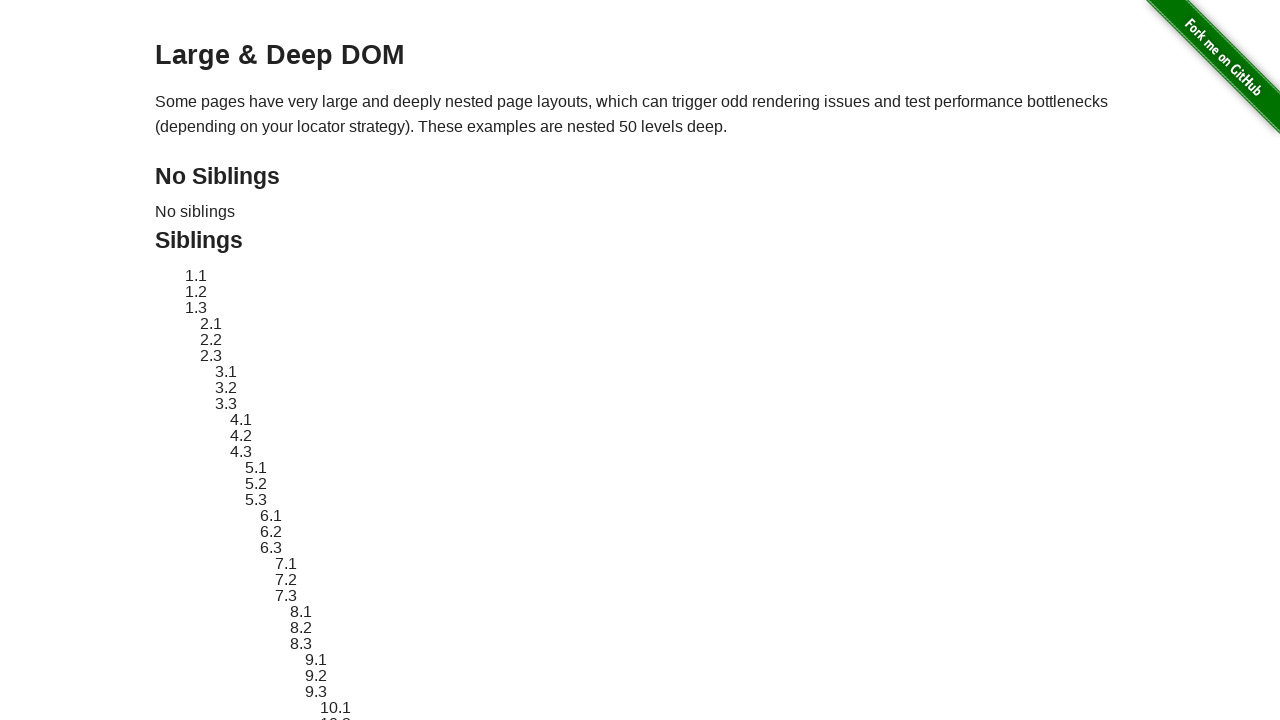

Located target element #sibling-2.3
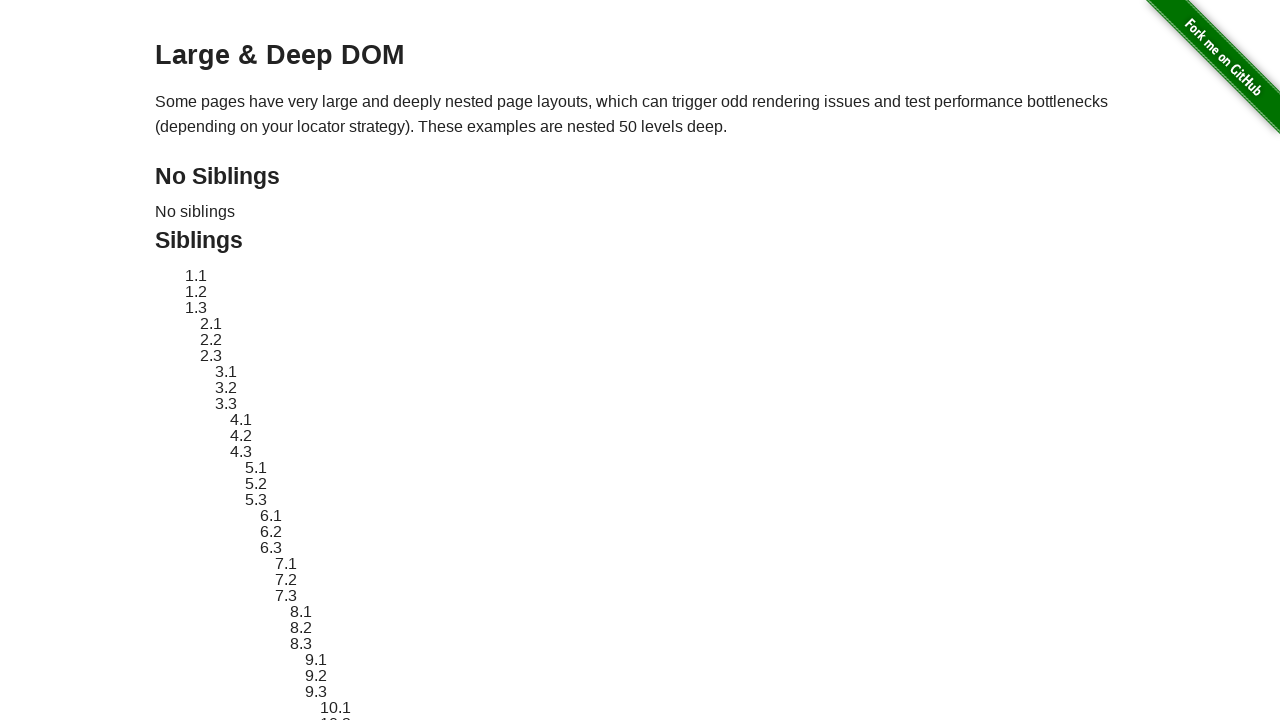

Element became visible
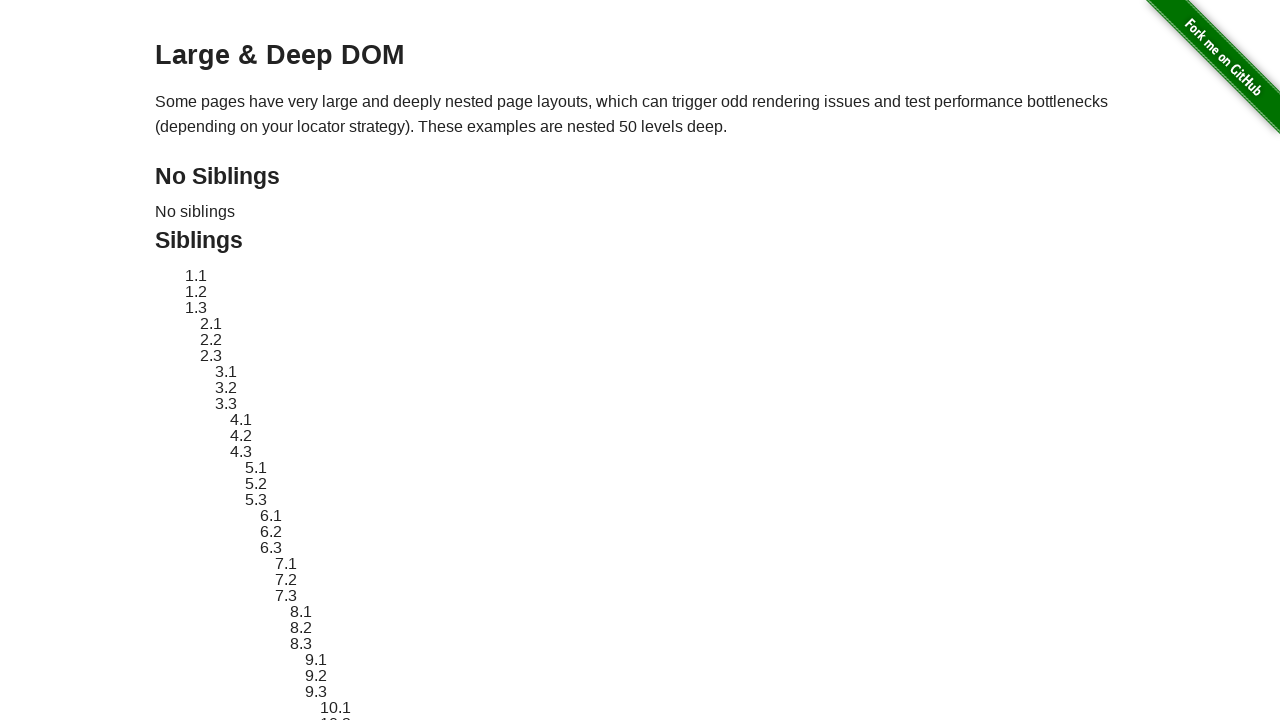

Retrieved original element style
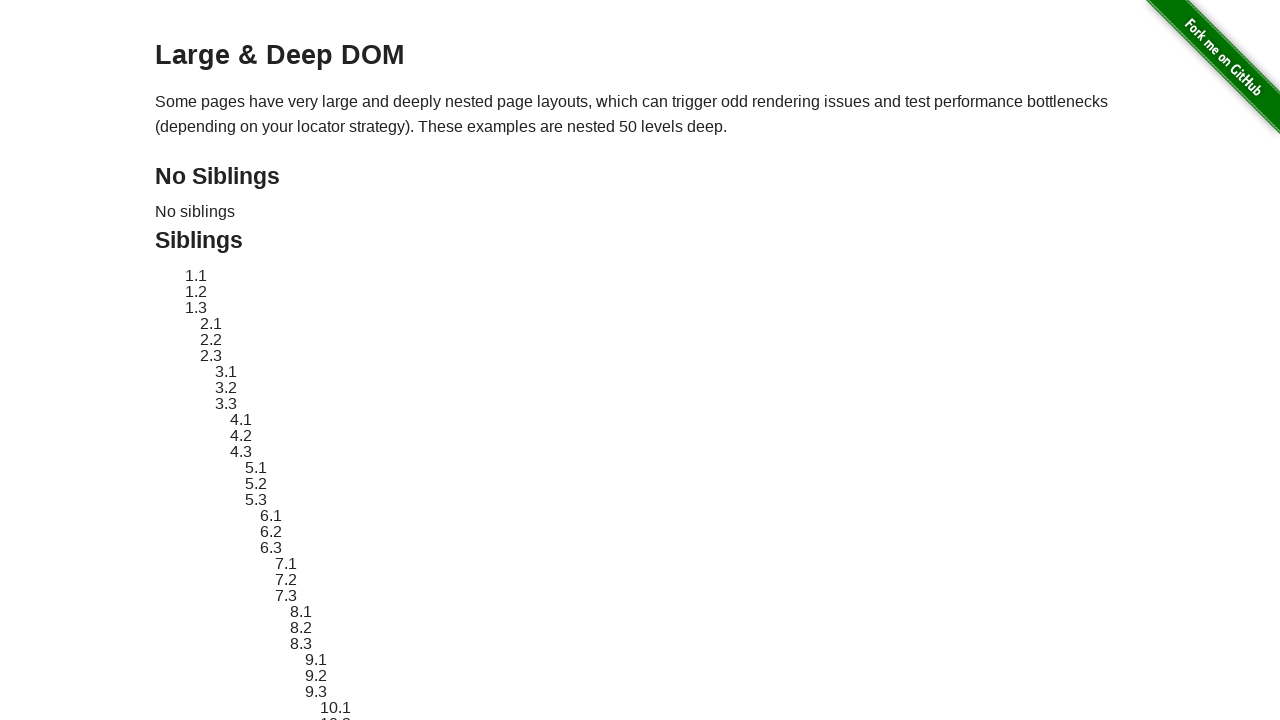

Applied red dashed border highlight to element
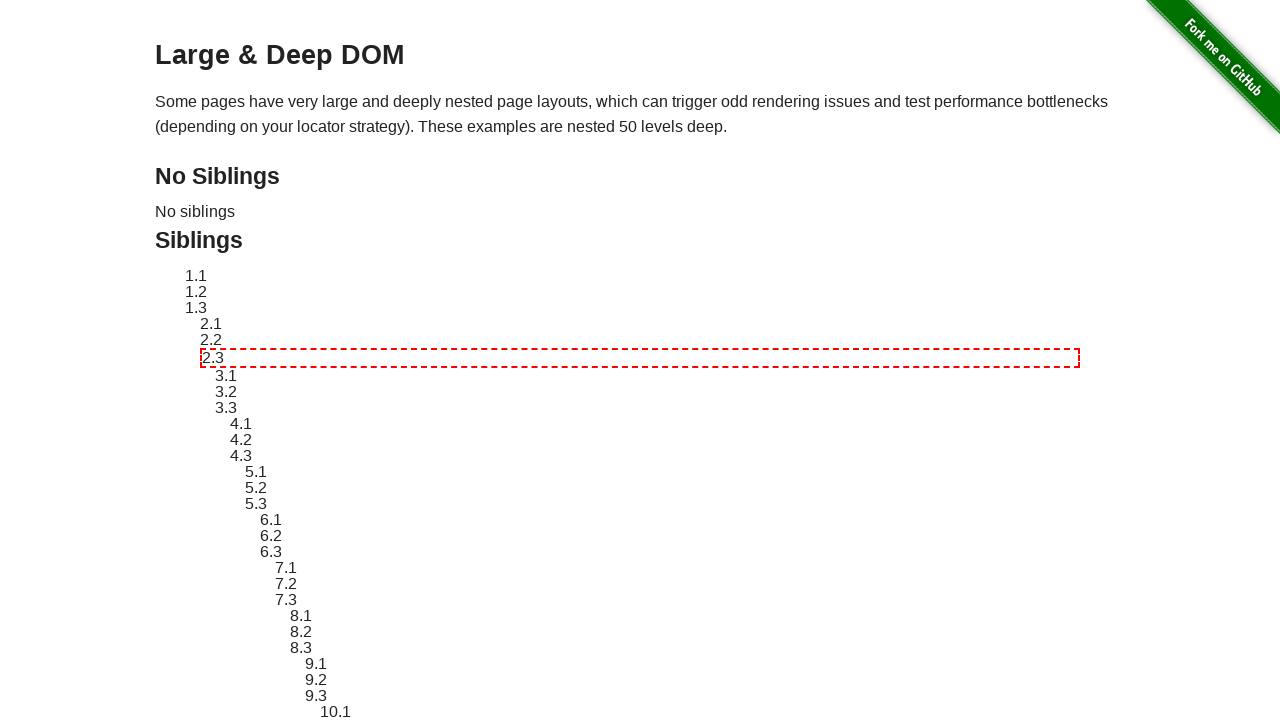

Waited 3 seconds to view the highlight
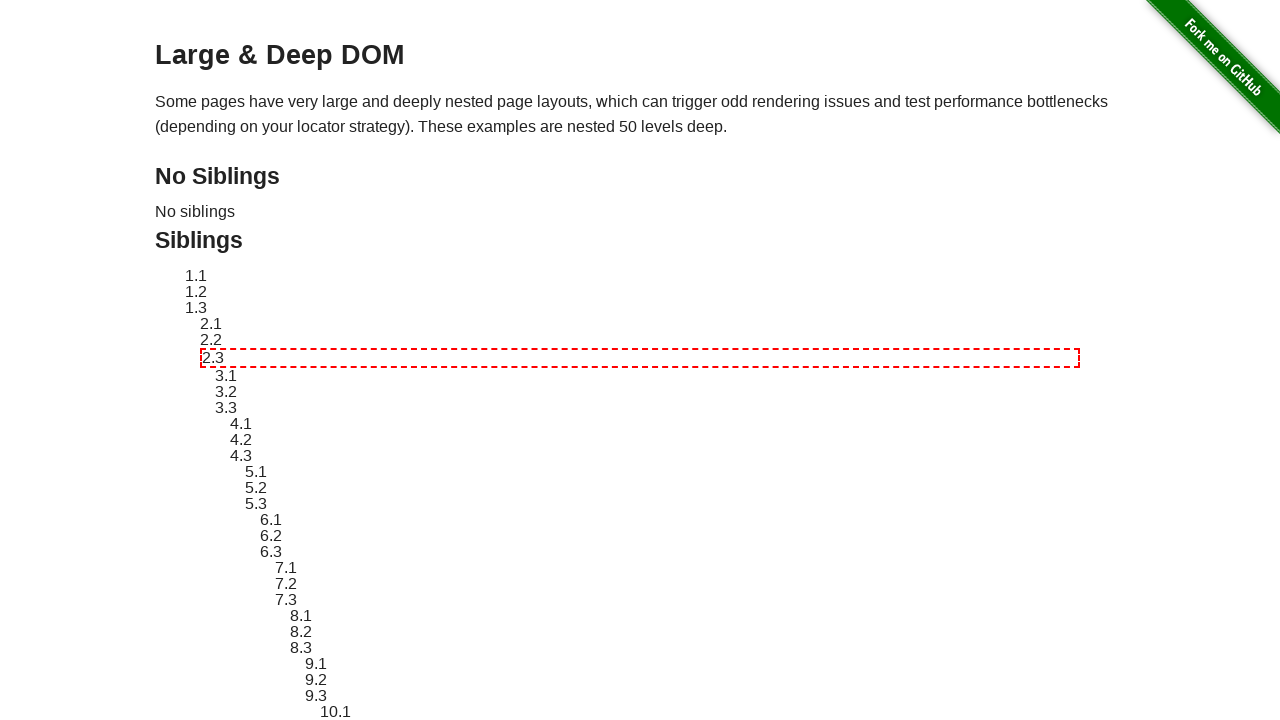

Reverted element to original style
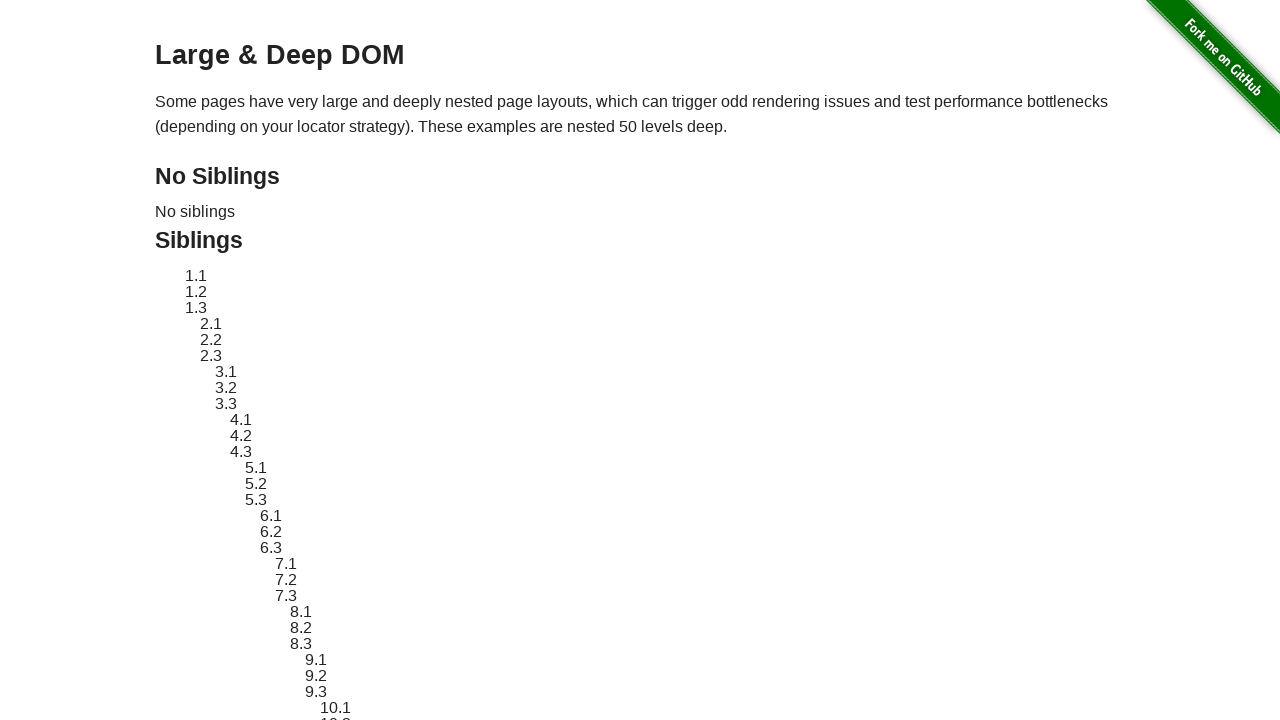

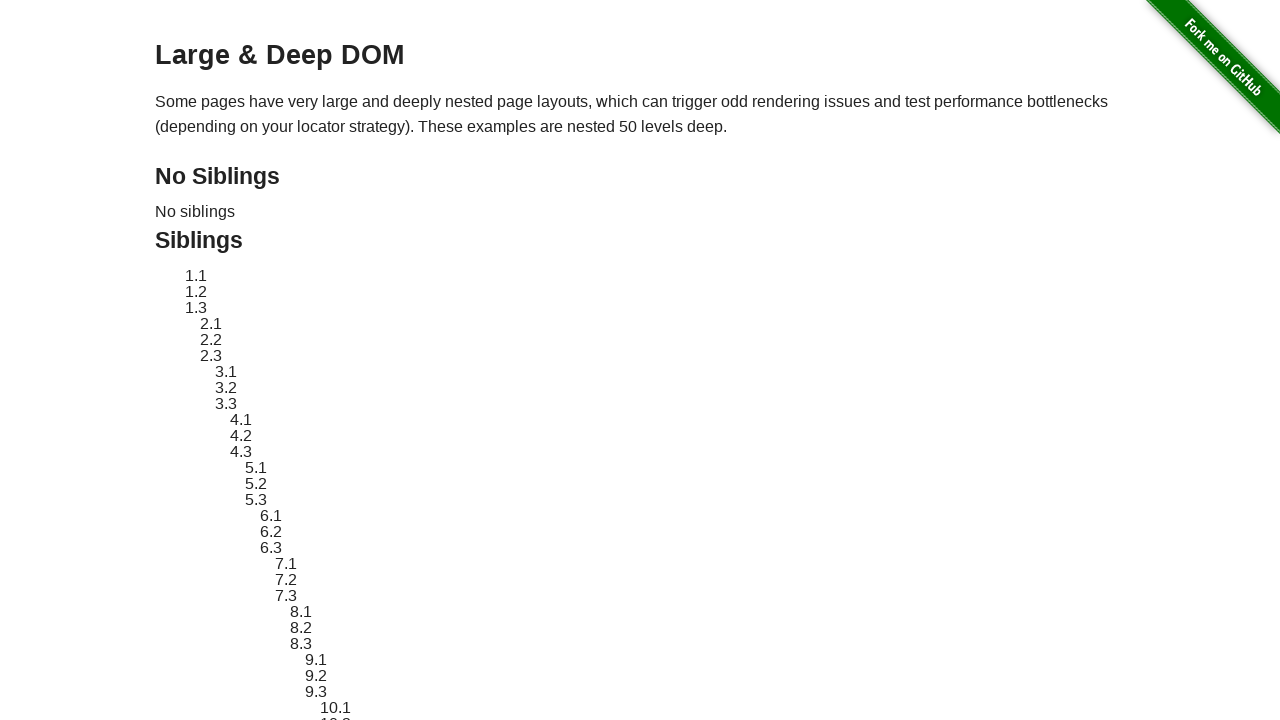